Tests the tab menu functionality by clicking on a tab and verifying its content loads

Starting URL: https://www.leafground.com/menu.xhtml

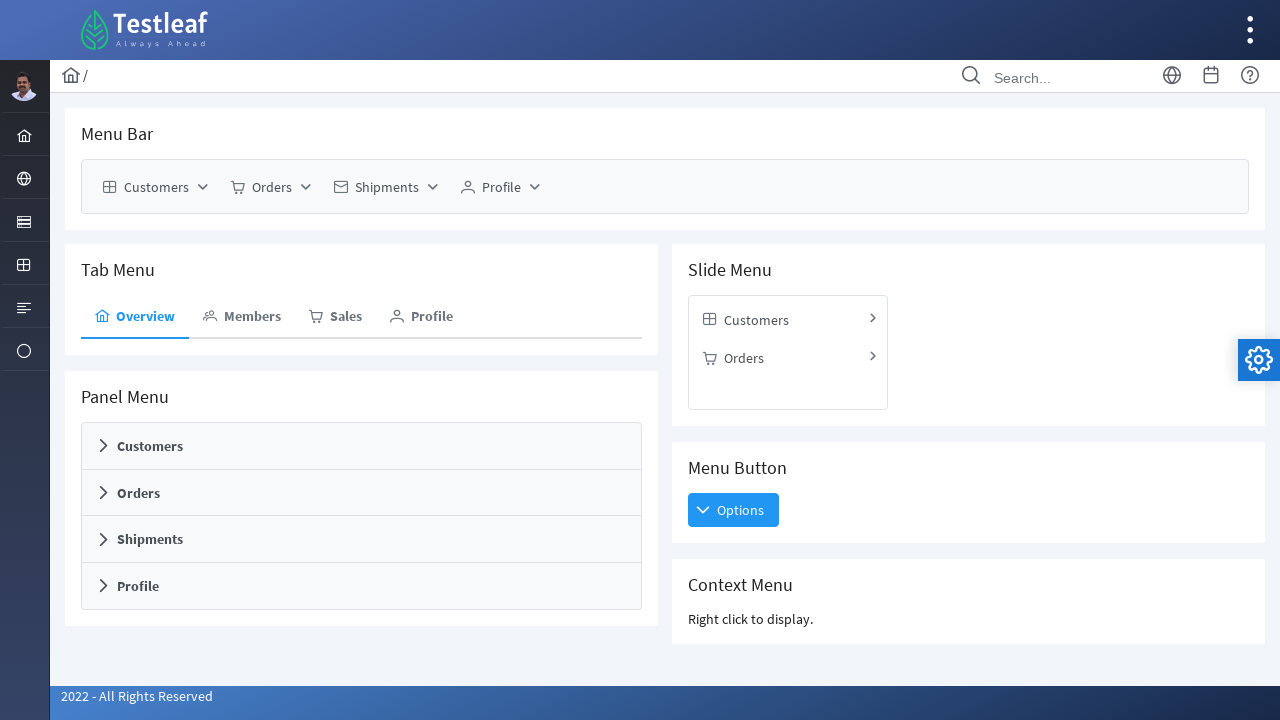

Clicked on tab menu to expand it at (103, 493) on xpath=//*[@id='j_idt87:j_idt116']/div[2]/h3/span
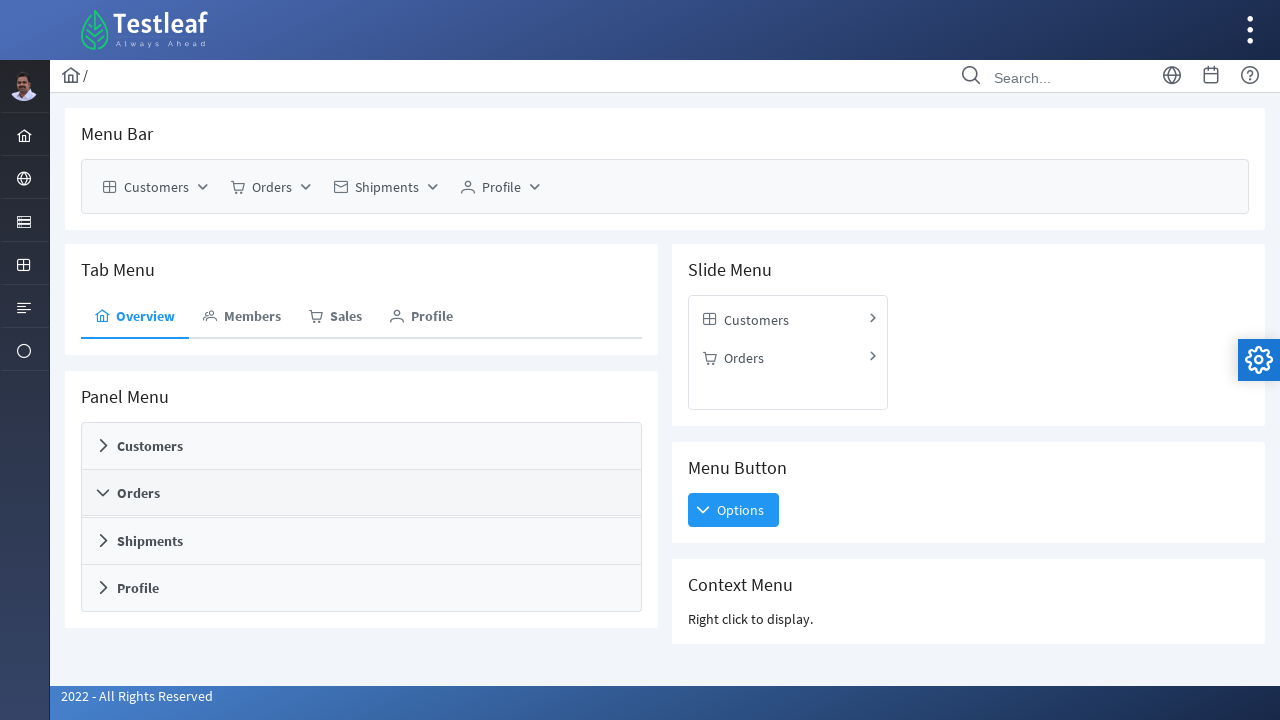

Tab content loaded successfully
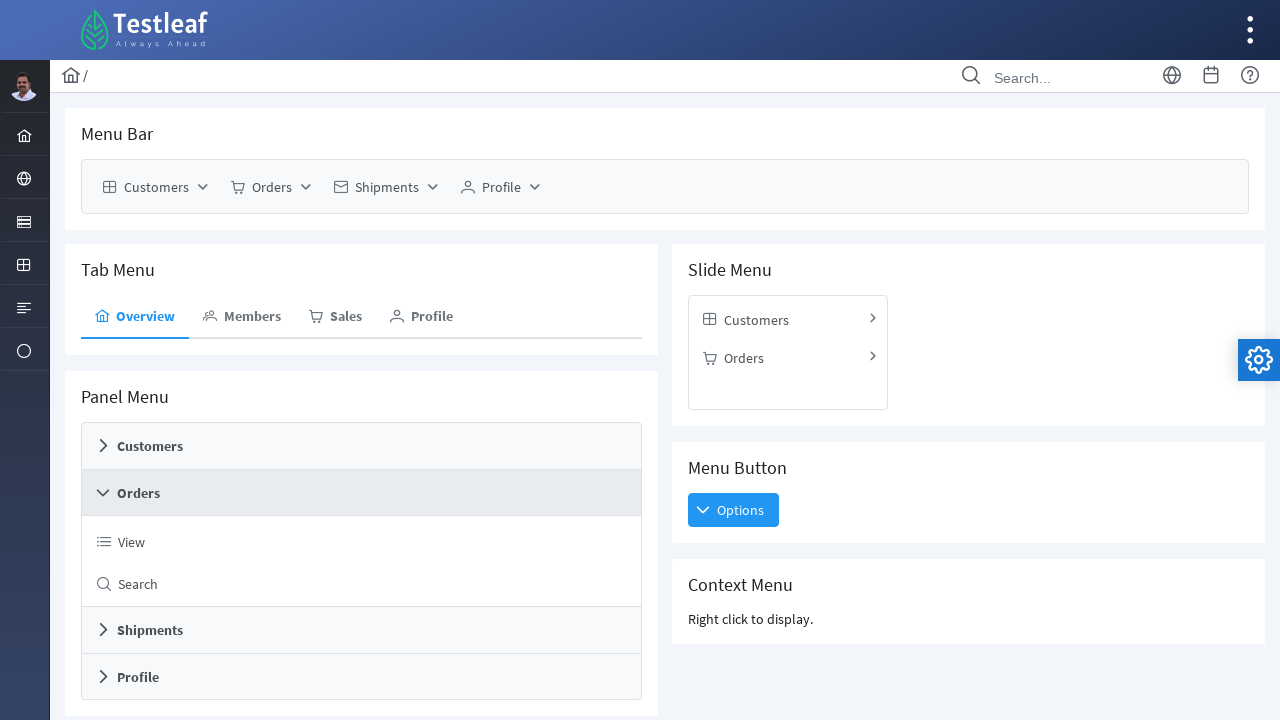

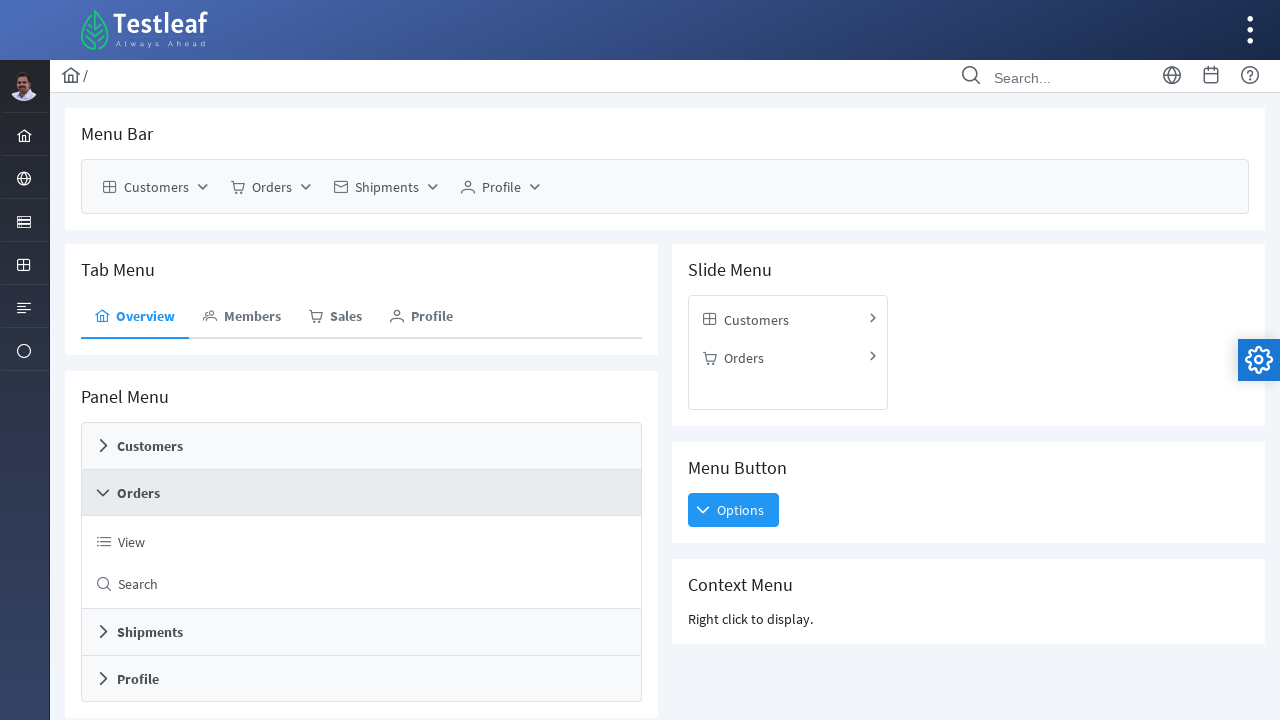